Tests double-click functionality on a button element on a test automation practice website using ActionChains.

Starting URL: https://testautomationpractice.blogspot.com/

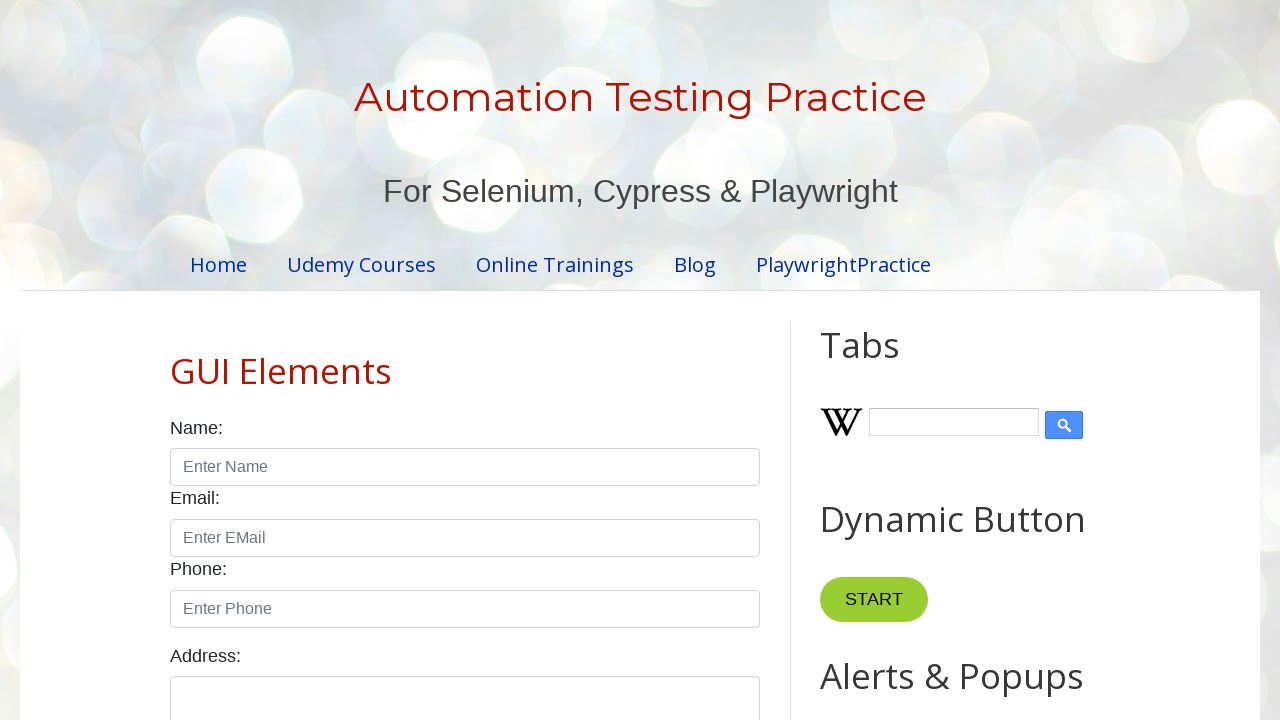

Waited for page to load (domcontentloaded)
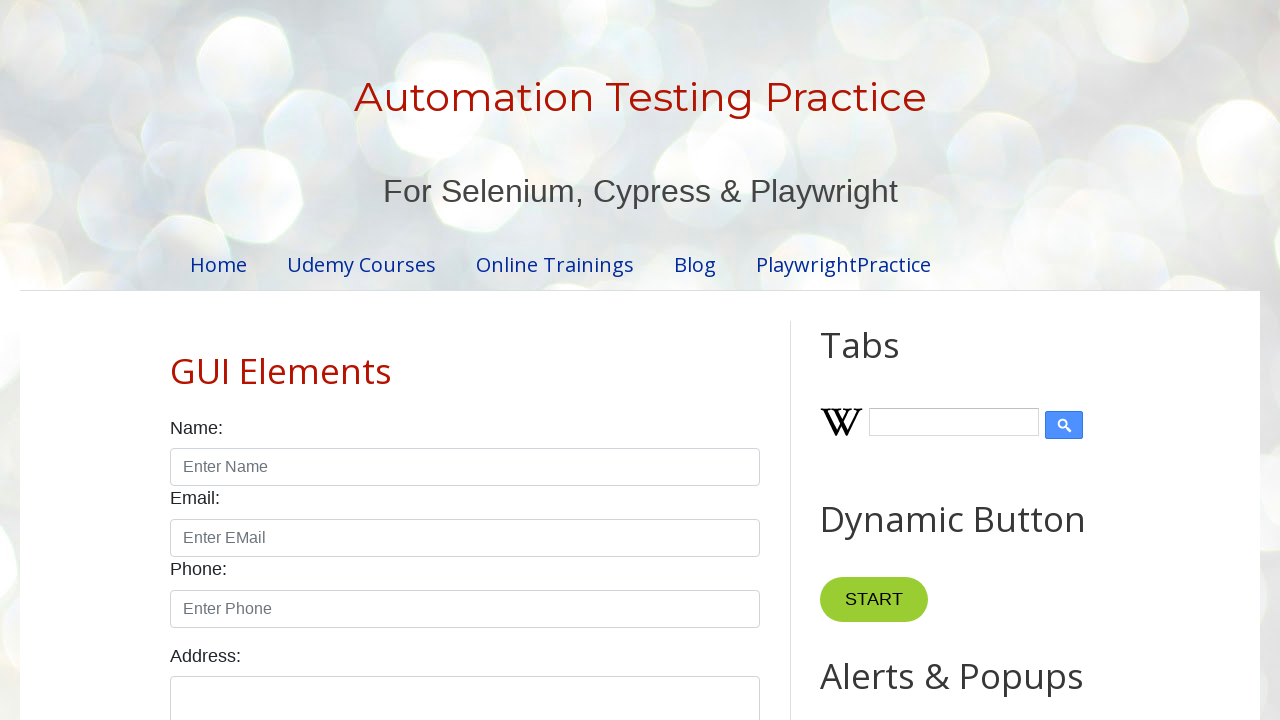

Located double-click button element
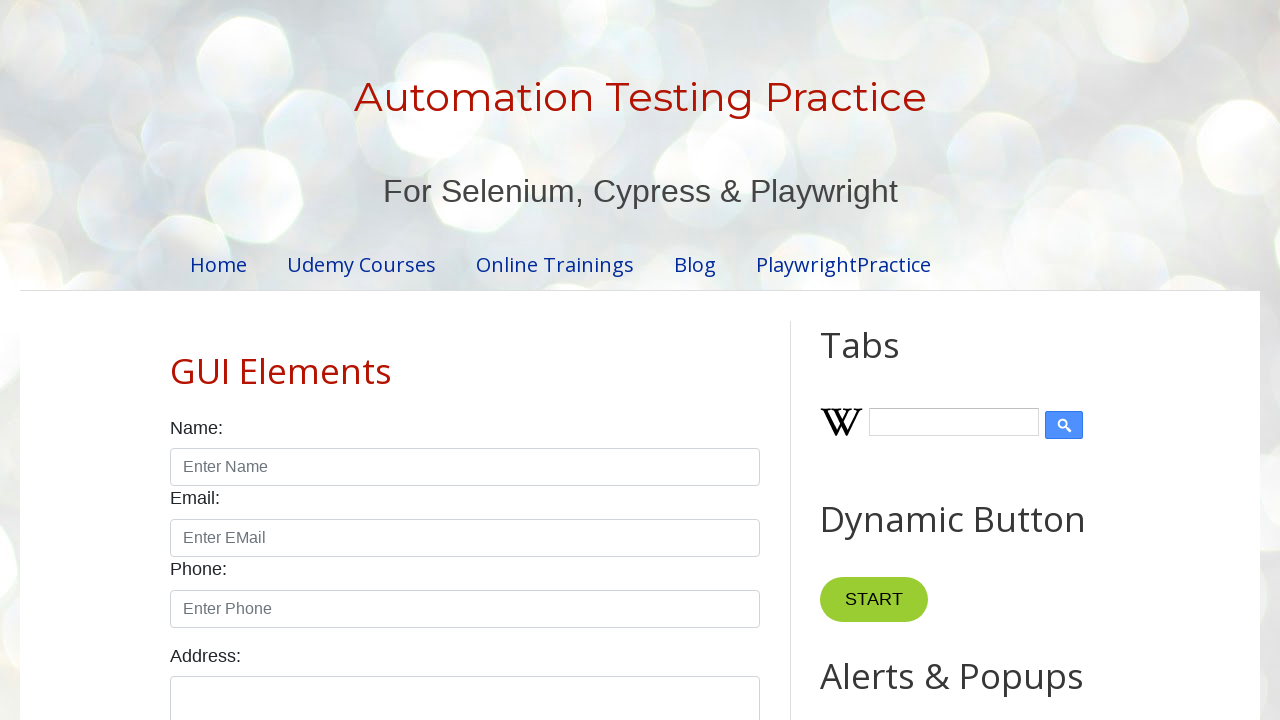

Performed double-click on button element at (885, 360) on xpath=//*[@id='HTML10']/div[1]/button
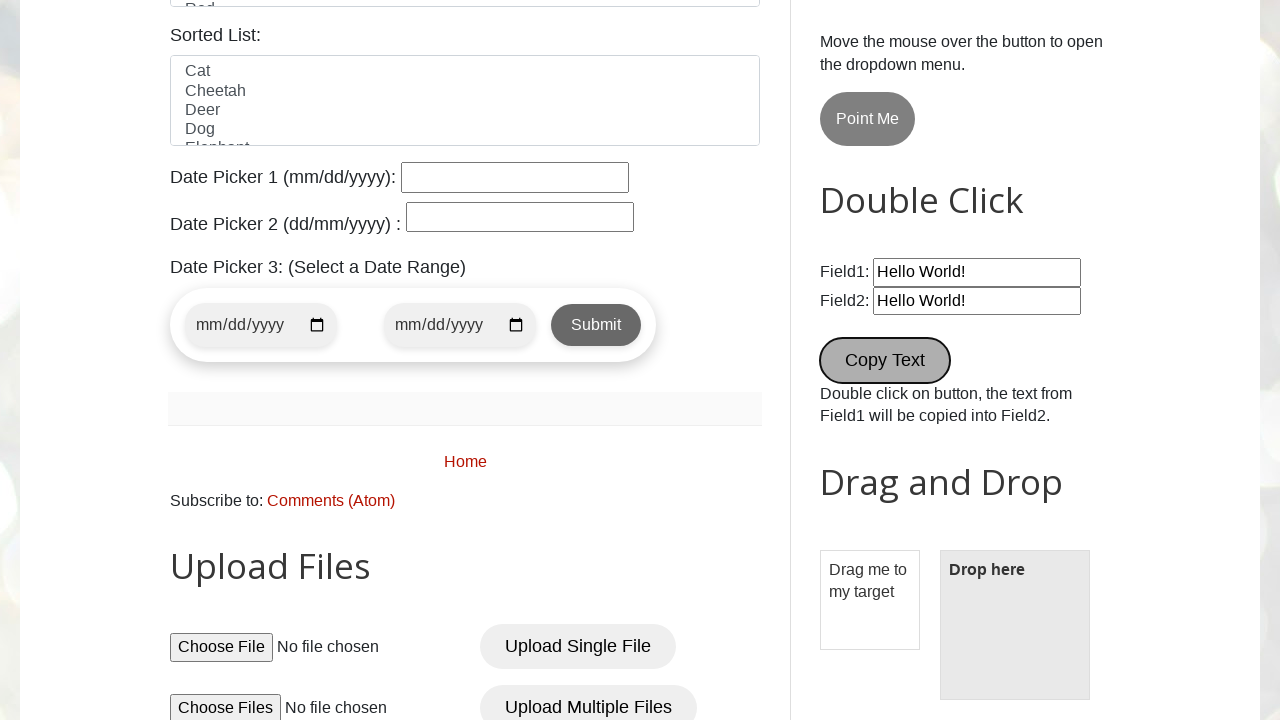

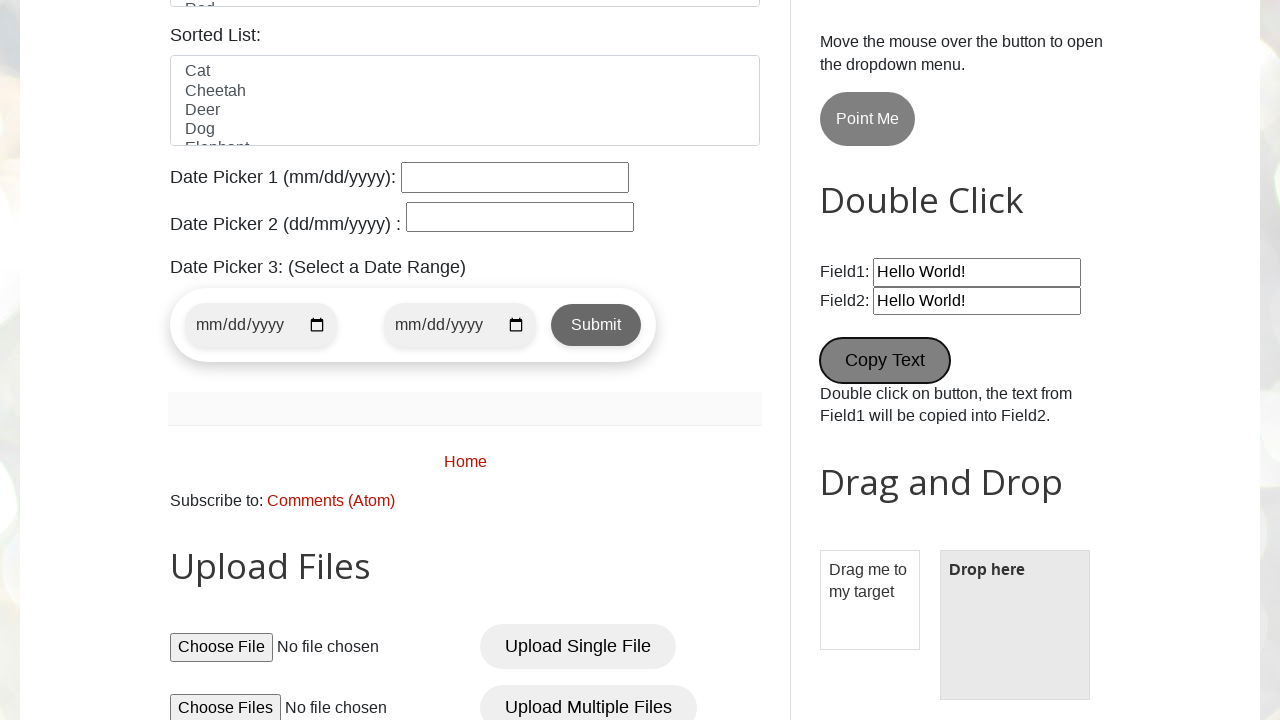